Navigates to Filmweb.pl website and verifies the page title

Starting URL: https://www.filmweb.pl/

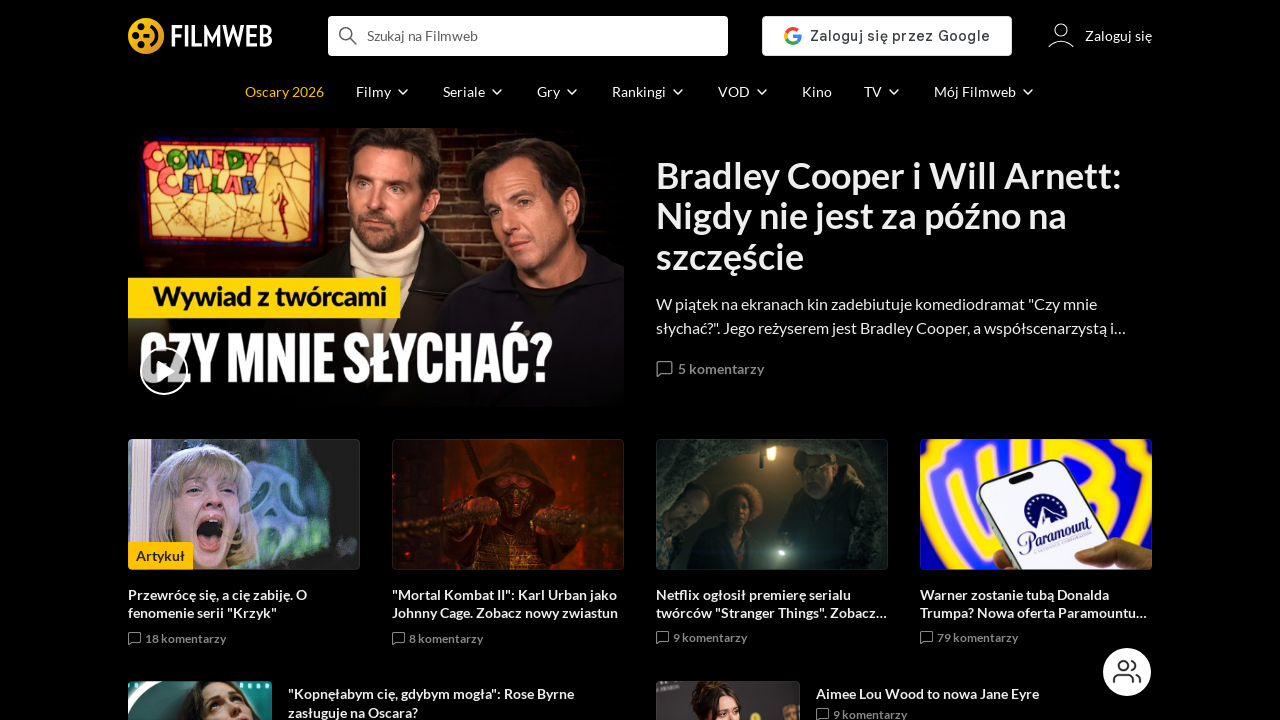

Navigated to Filmweb.pl website
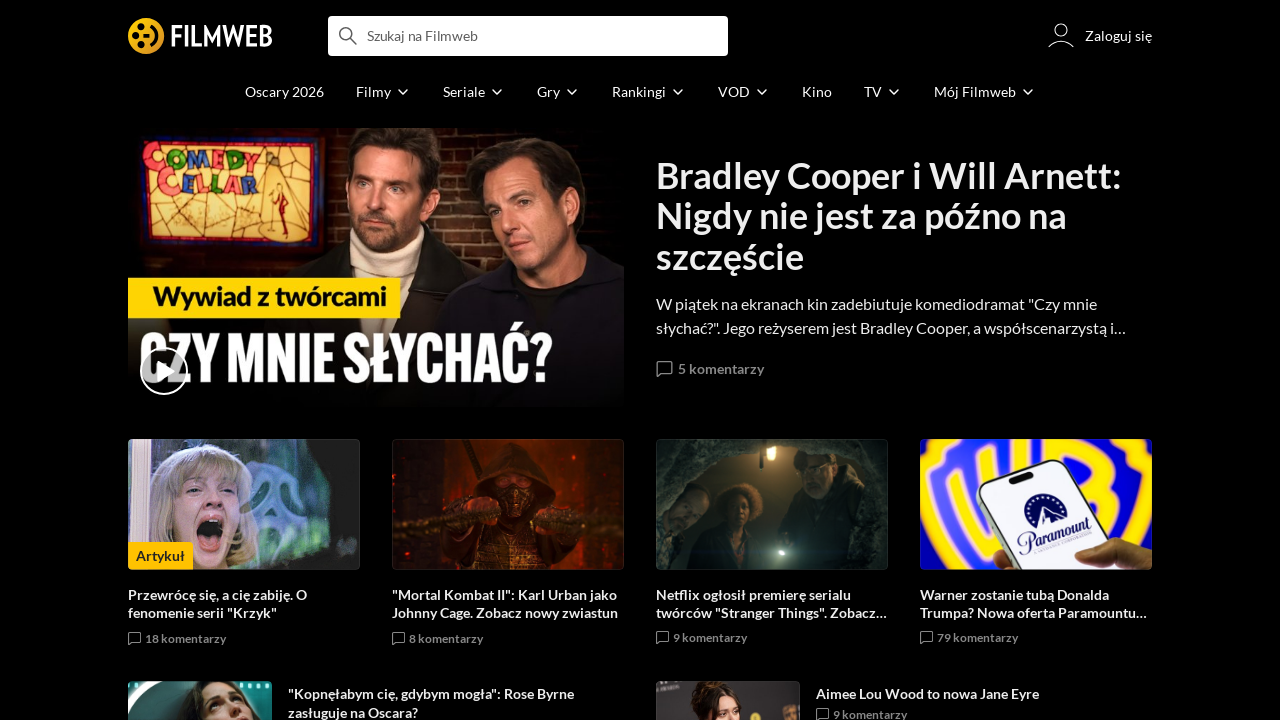

Verified page title is 'Filmweb - filmy takie jak Ty!'
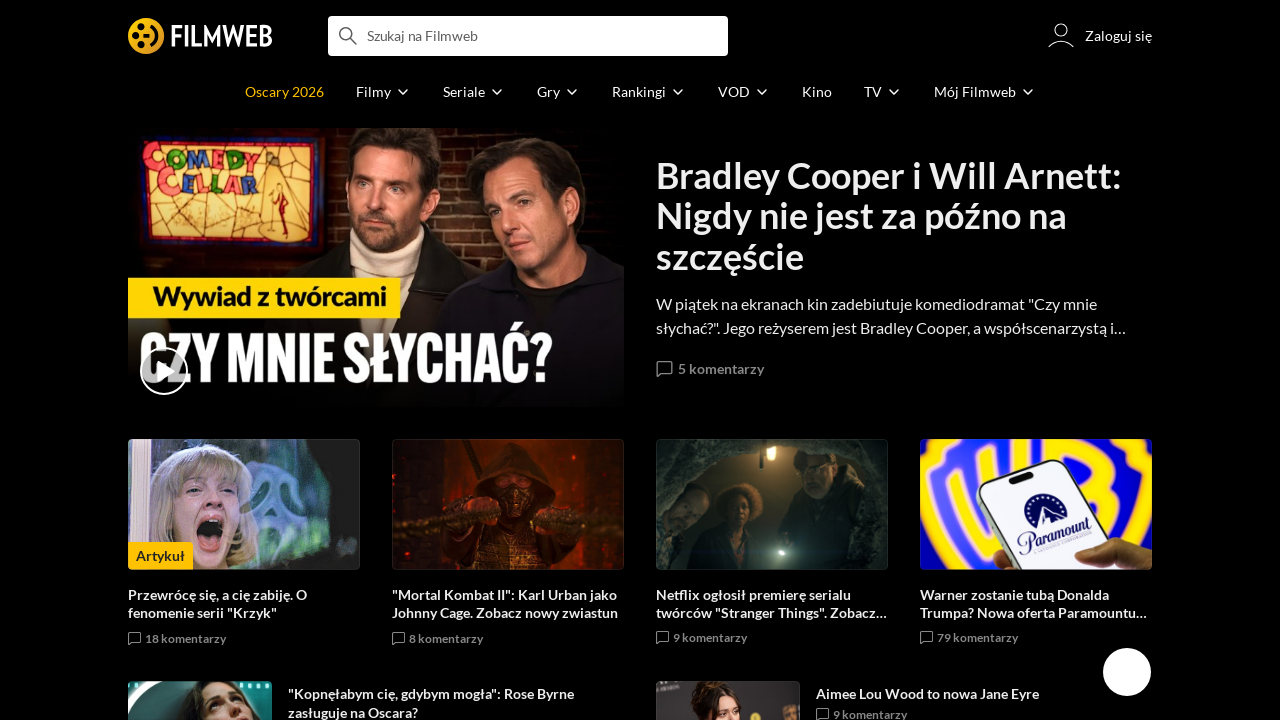

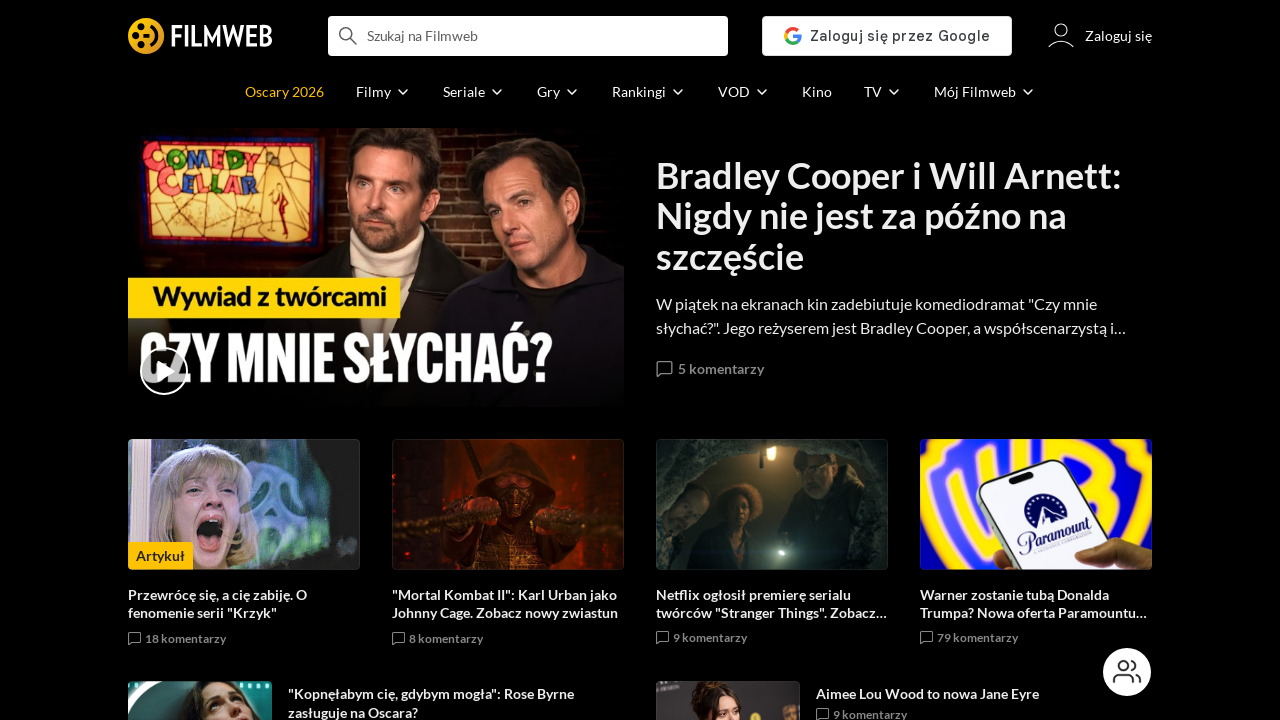